Tests handling of JavaScript alerts by clicking on a product, adding it to cart, and accepting the alert that appears

Starting URL: https://www.demoblaze.com/

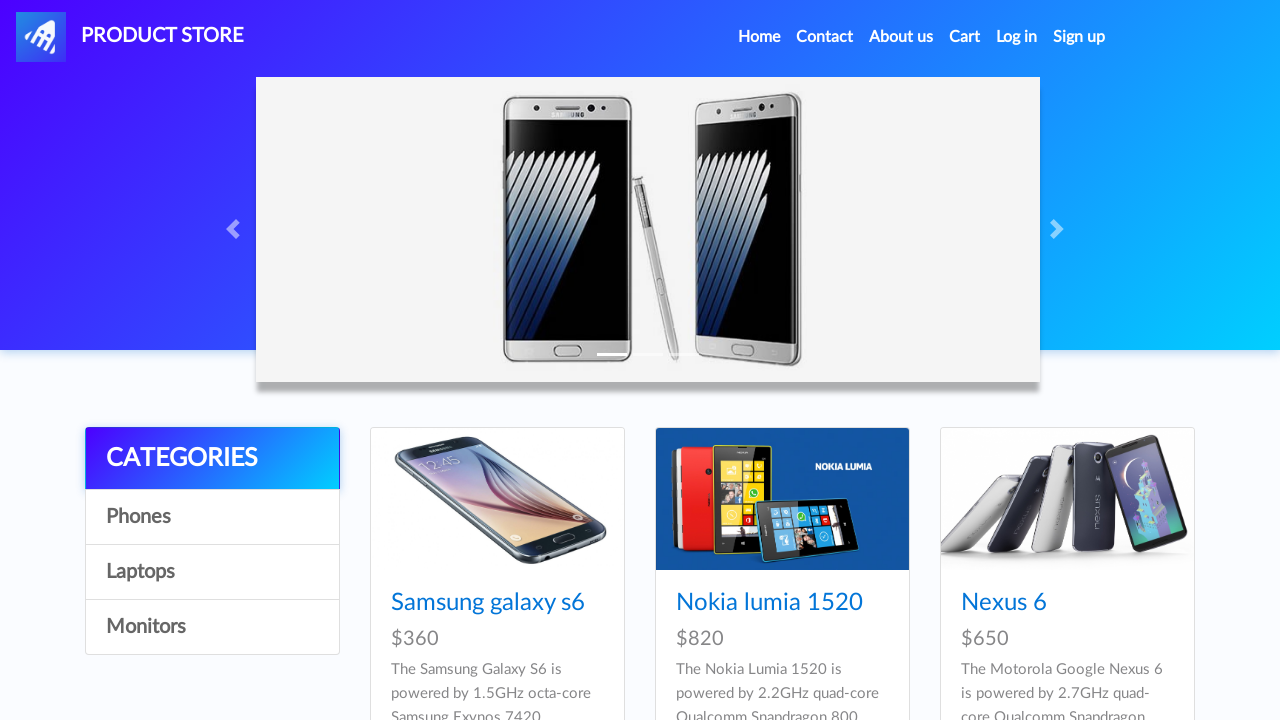

Clicked on the first product in the list at (497, 556) on xpath=//div[@id='tbodyid']/div[1]/div
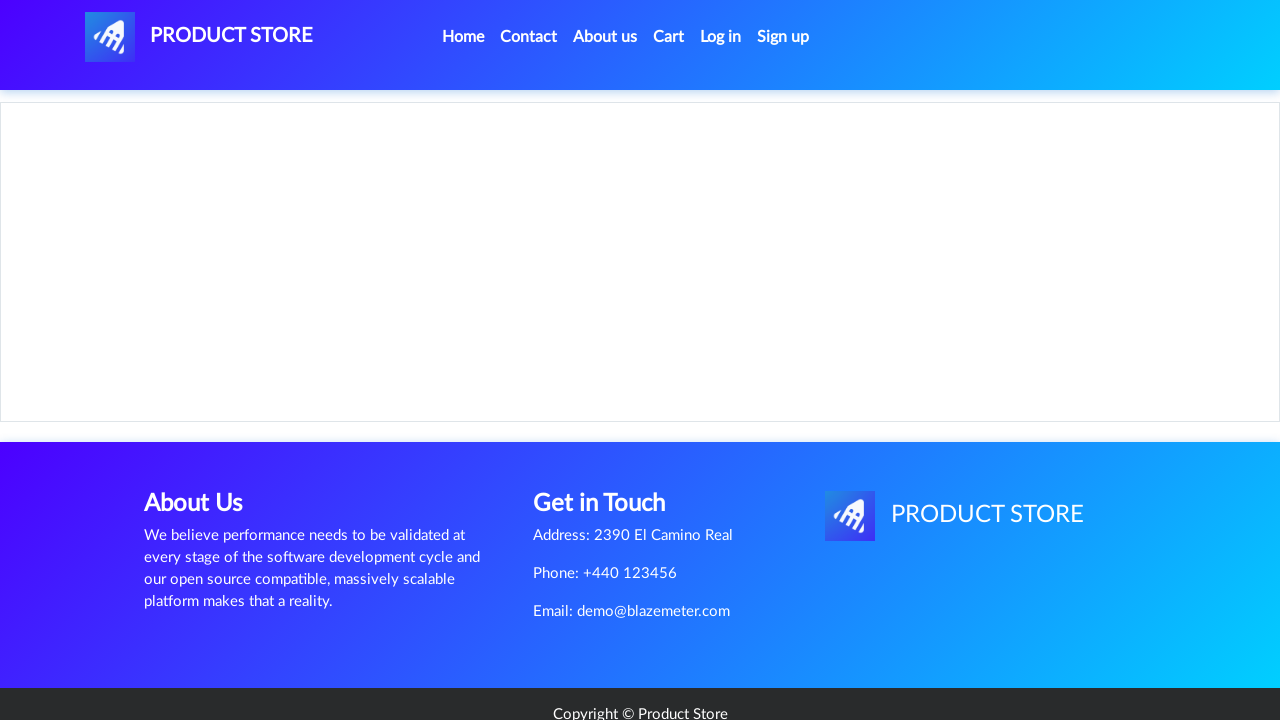

Clicked 'Add to cart' button at (610, 440) on xpath=//a[contains(text(),'Add to cart')]
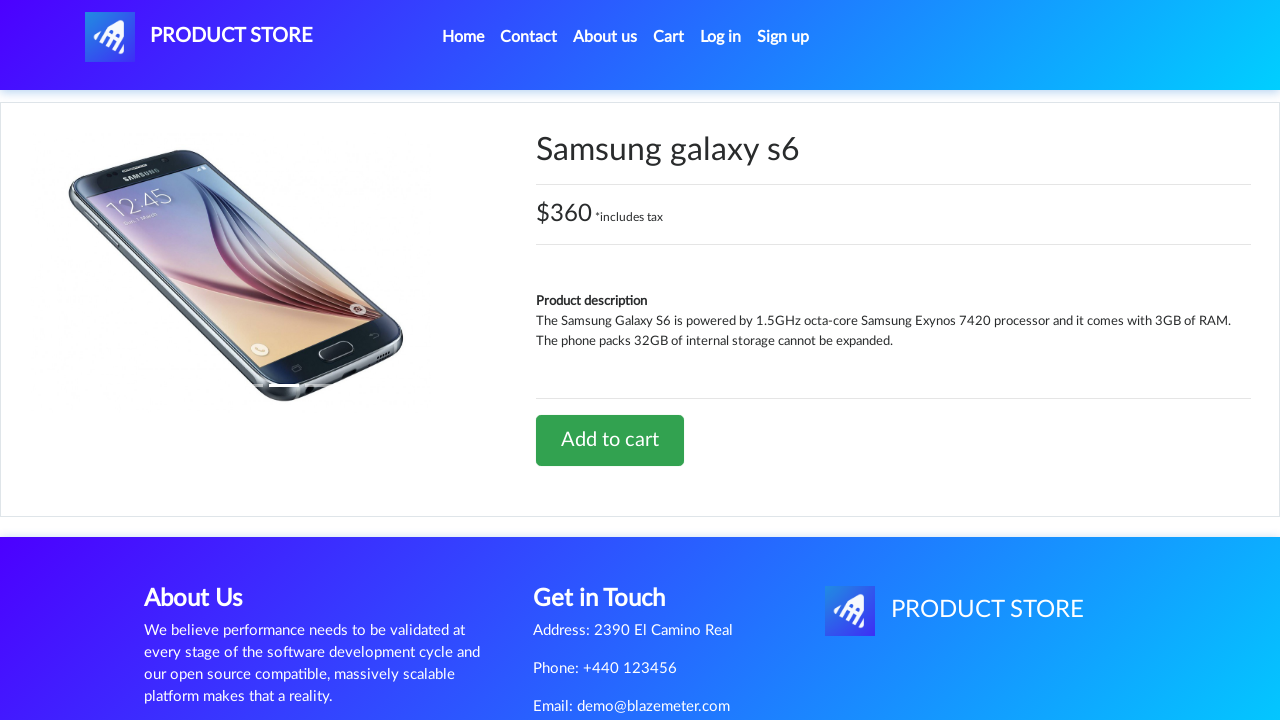

Alert dialog accepted
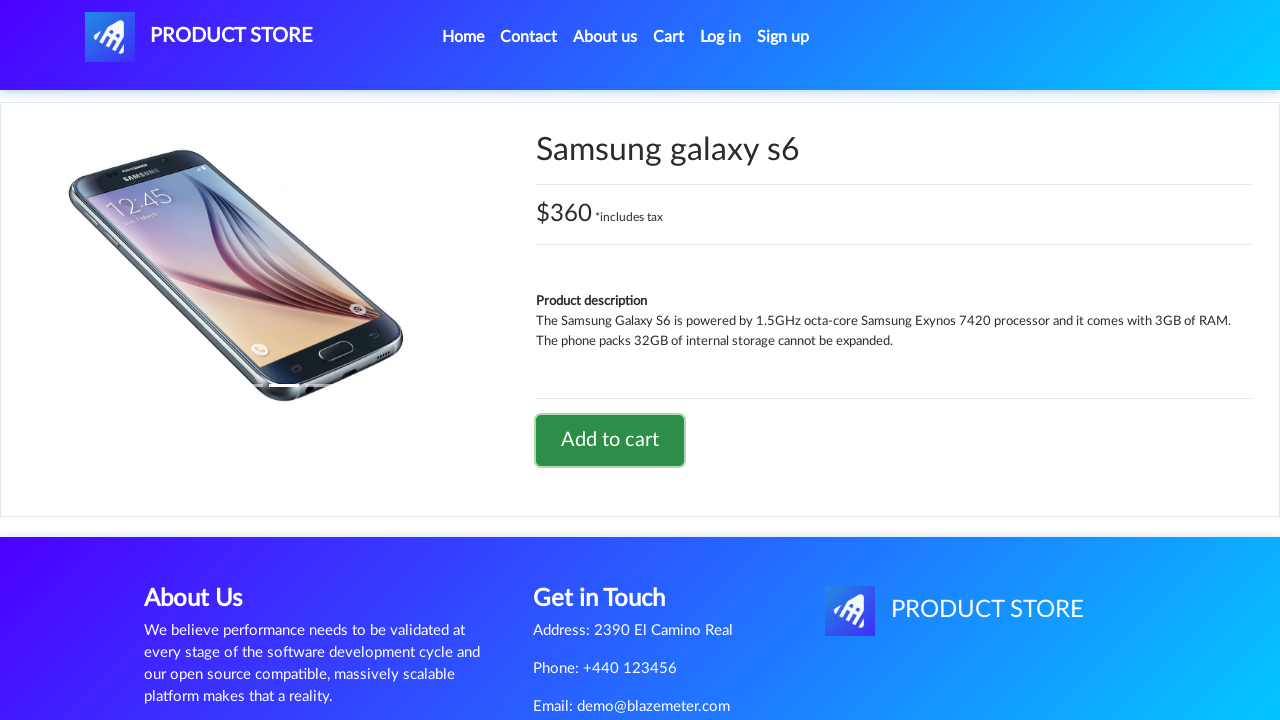

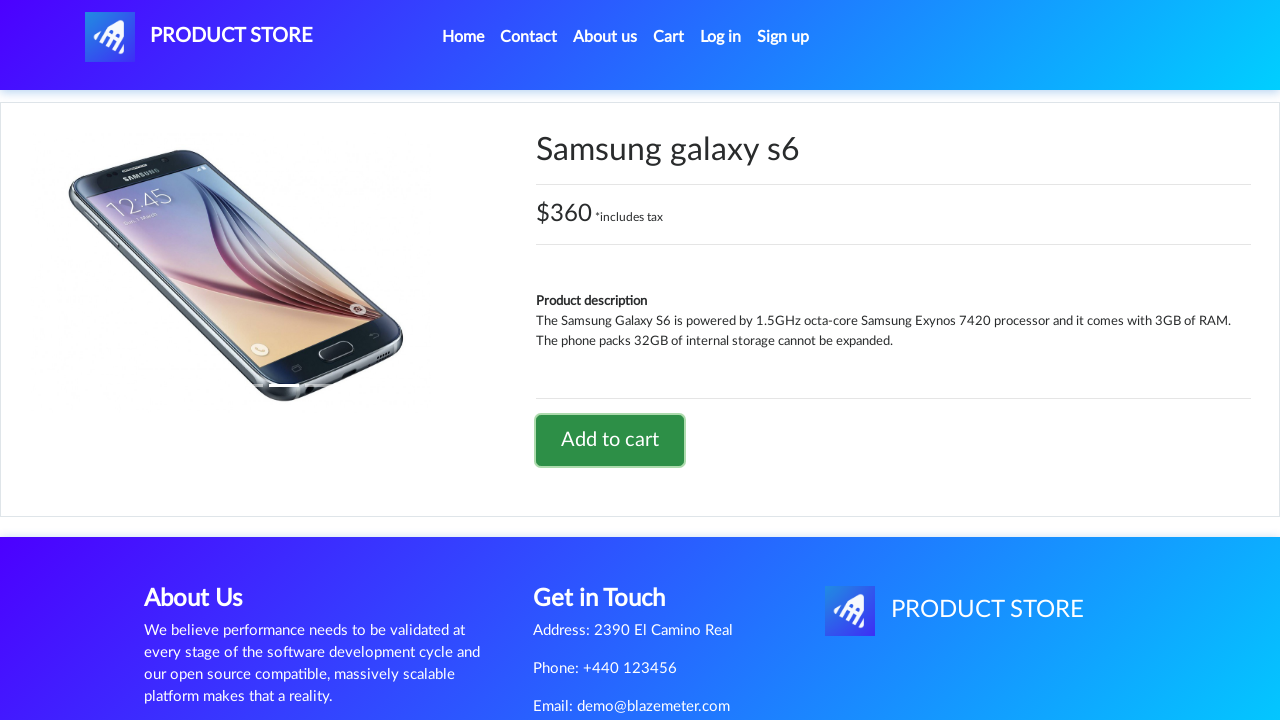